Visits the GreenKart website, verifies the page title, searches for products containing "ca", and verifies that 4 products are displayed in the results.

Starting URL: https://rahulshettyacademy.com/seleniumPractise#/

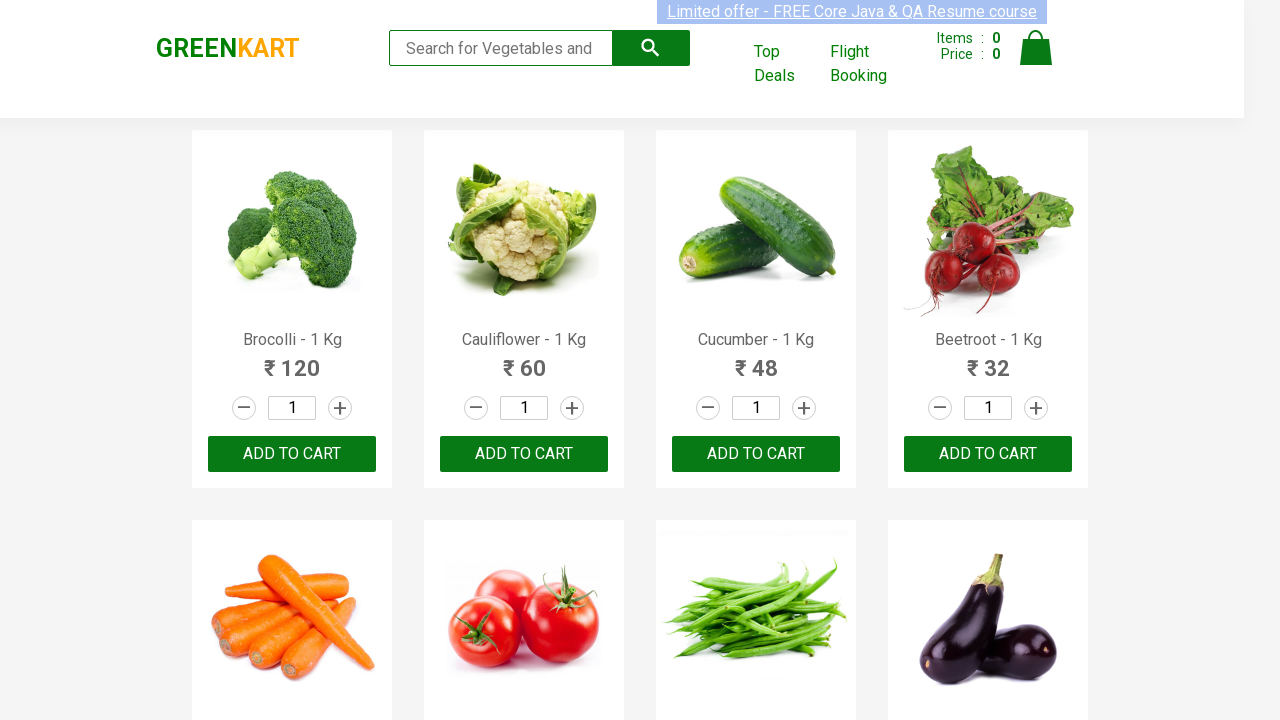

Verified page title is 'GreenKart - veg and fruits kart'
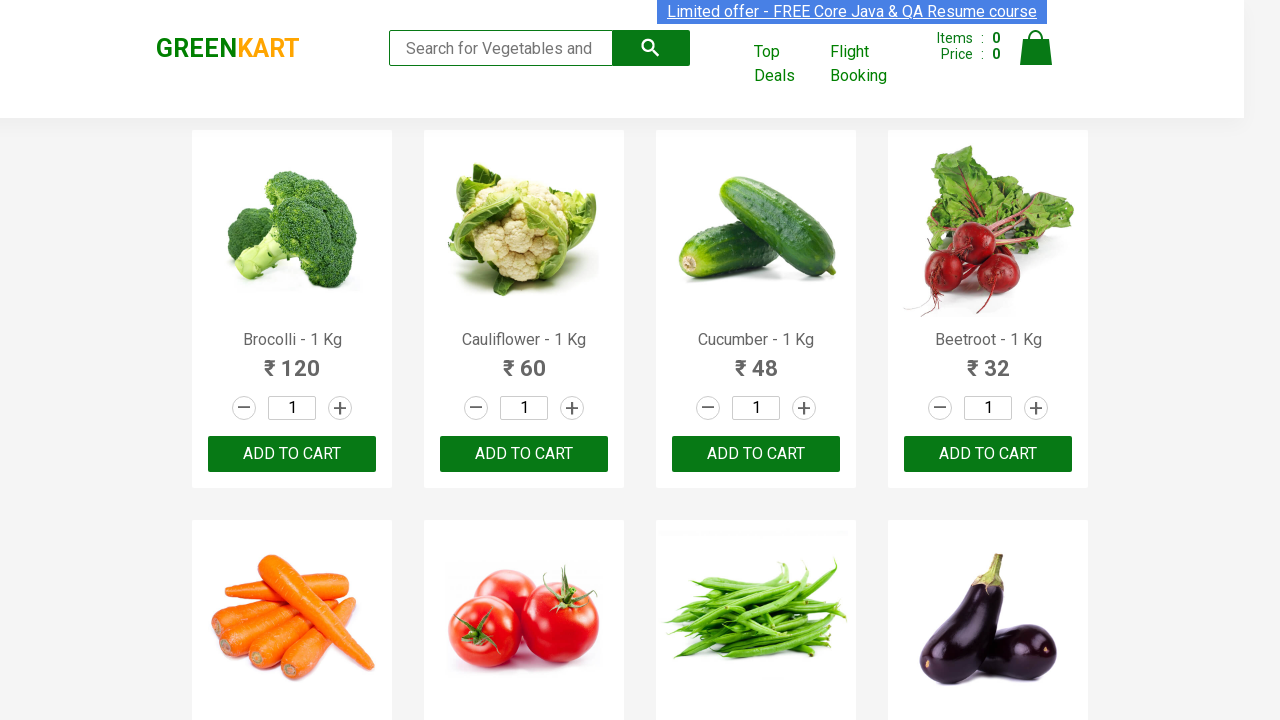

Filled search field with 'ca' on .search-keyword
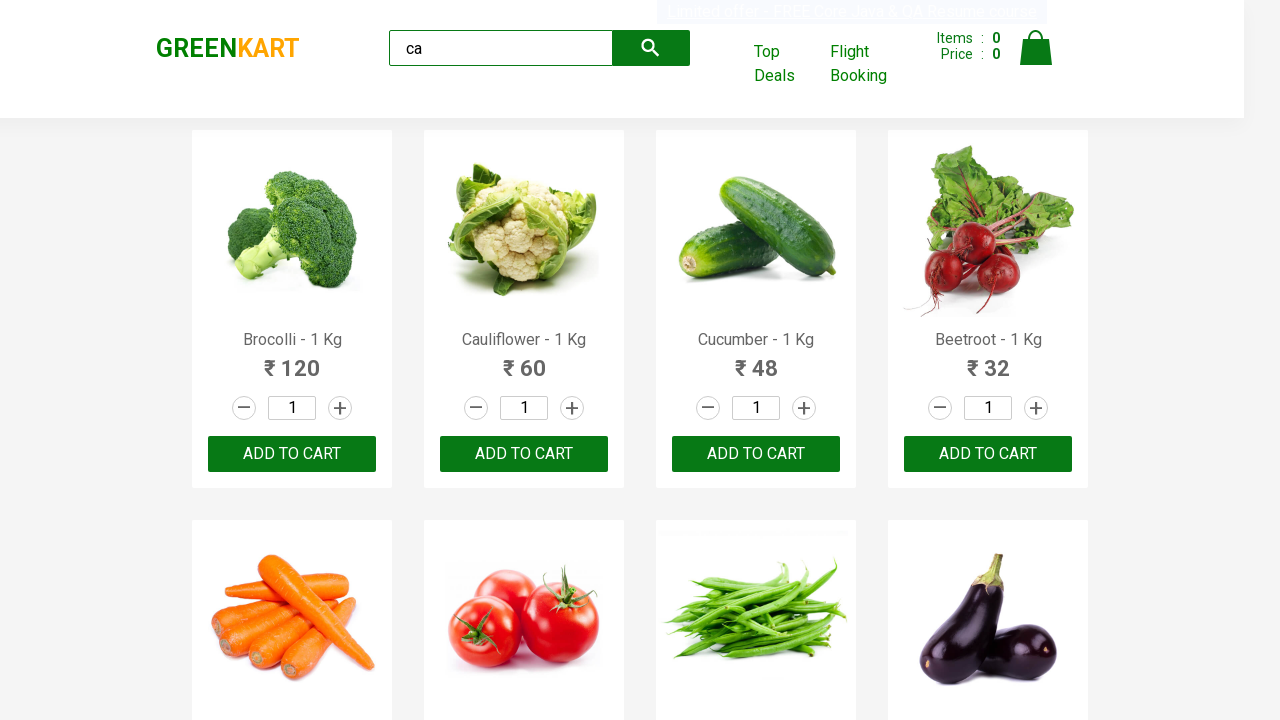

Waited for filtered products to load
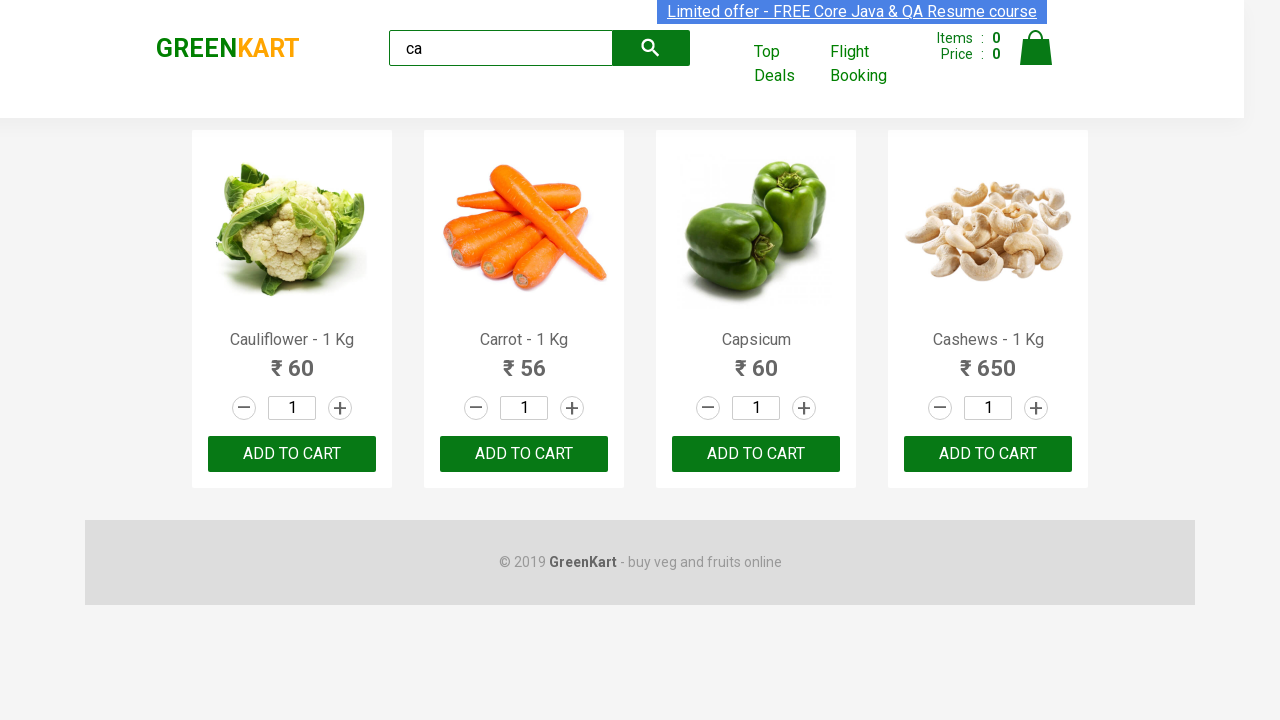

Verified that 4 products are displayed in search results
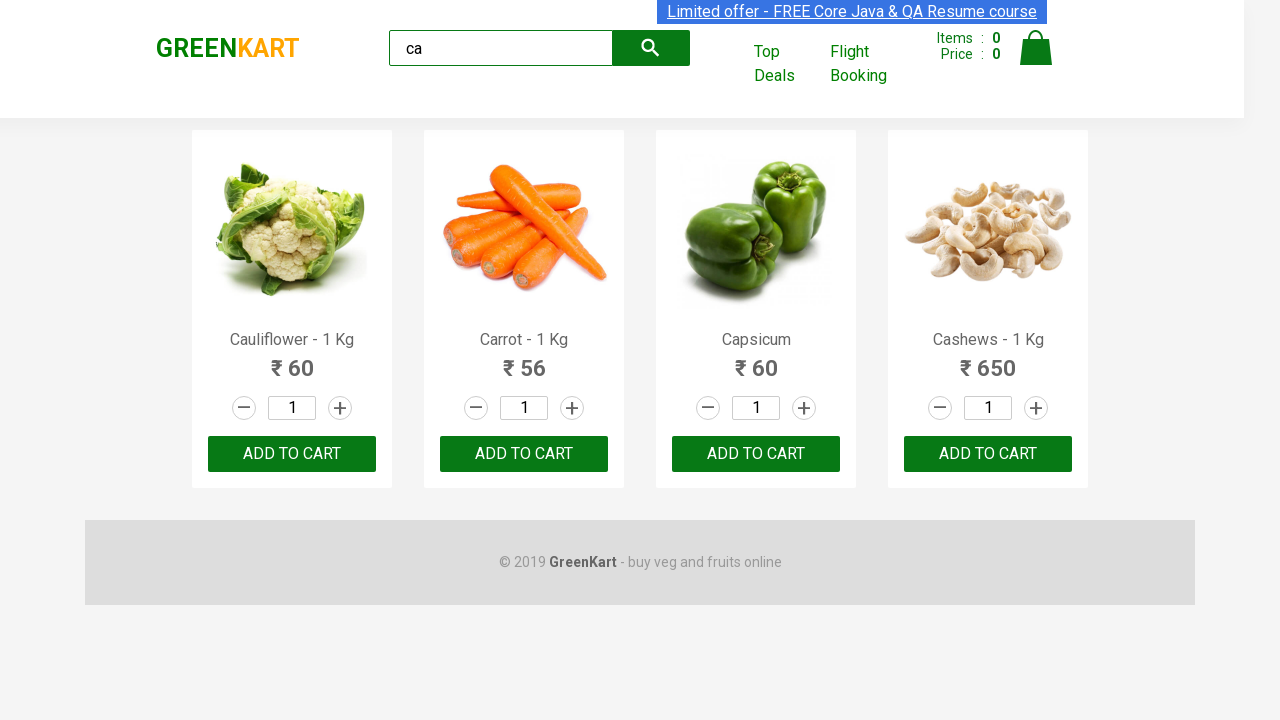

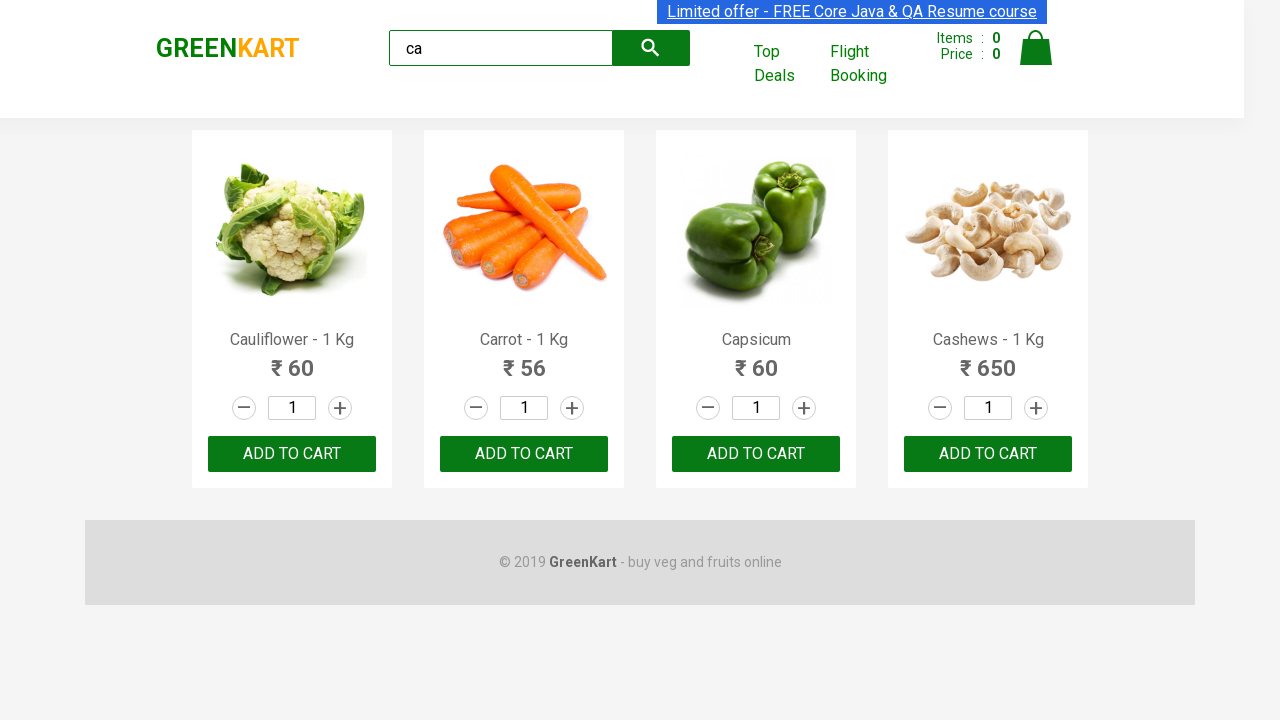